Tests the SWAPI API explorer by entering "people/" to list all Star Wars characters and verifying the output is displayed

Starting URL: https://swapi.dev/

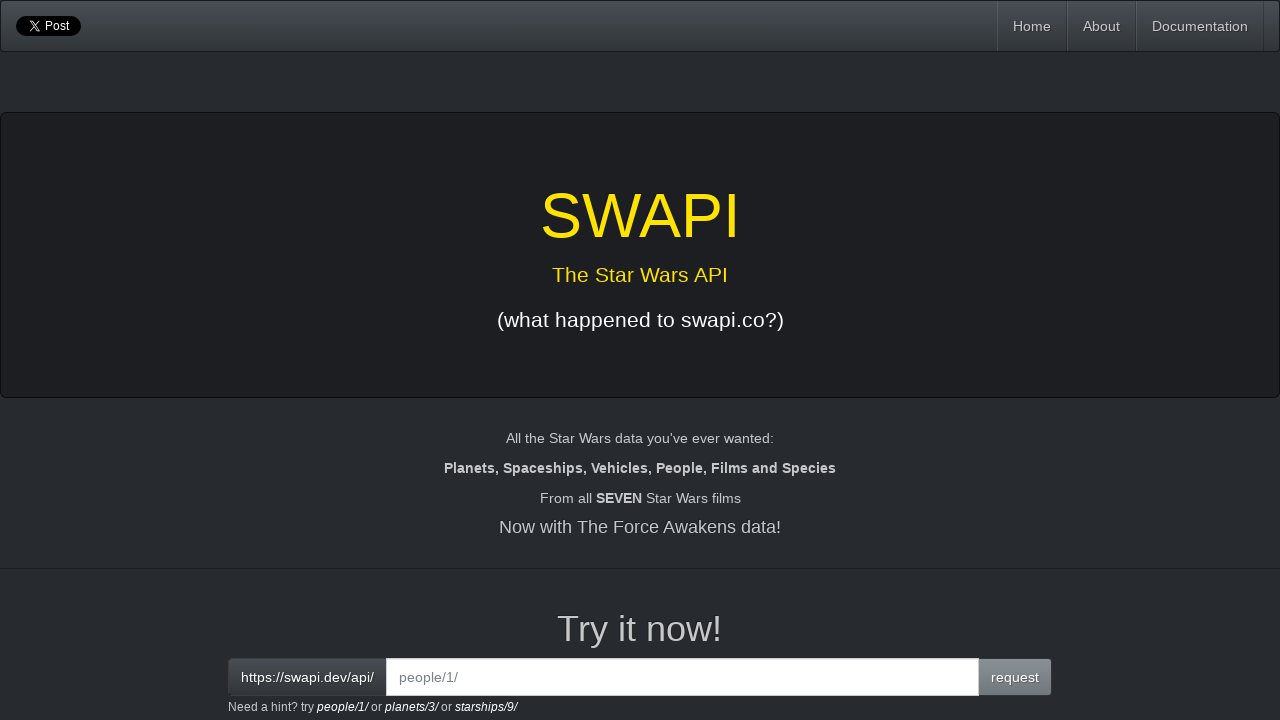

Entered 'people/' in the SWAPI API endpoint input field on //div[@class='input-group']//input
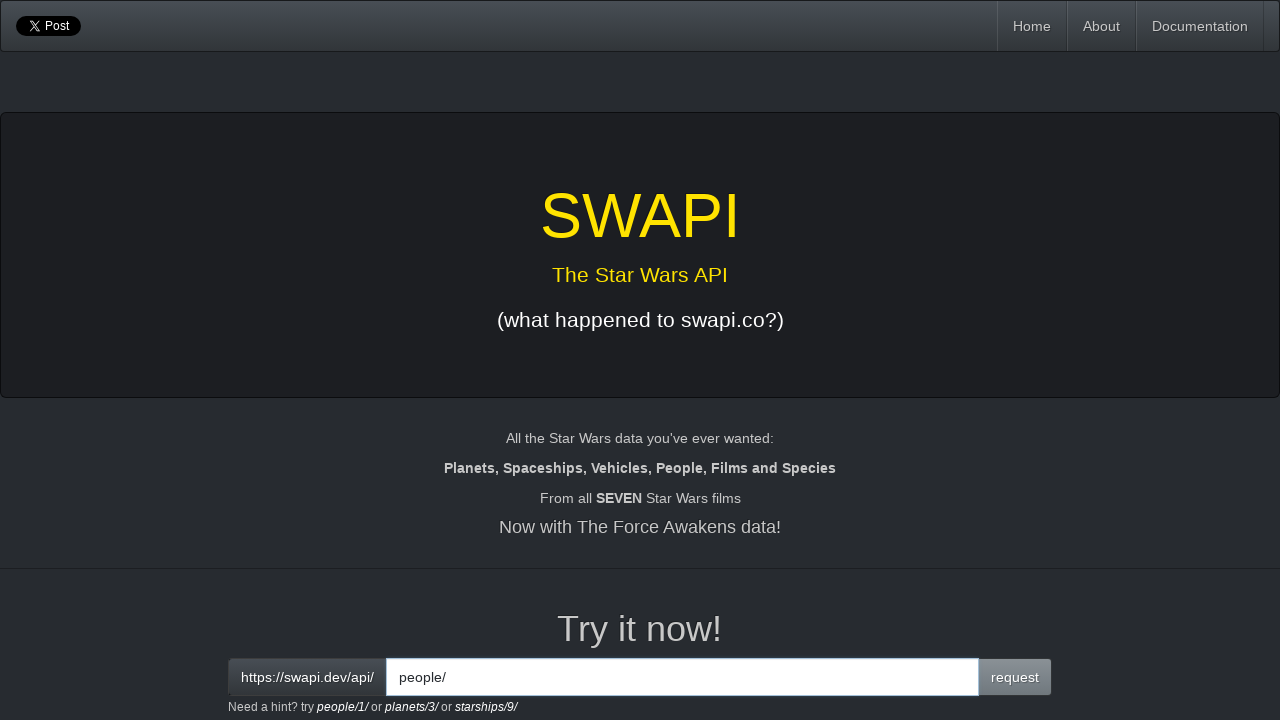

Clicked the primary request button to query the API at (1015, 677) on button.btn.btn-primary
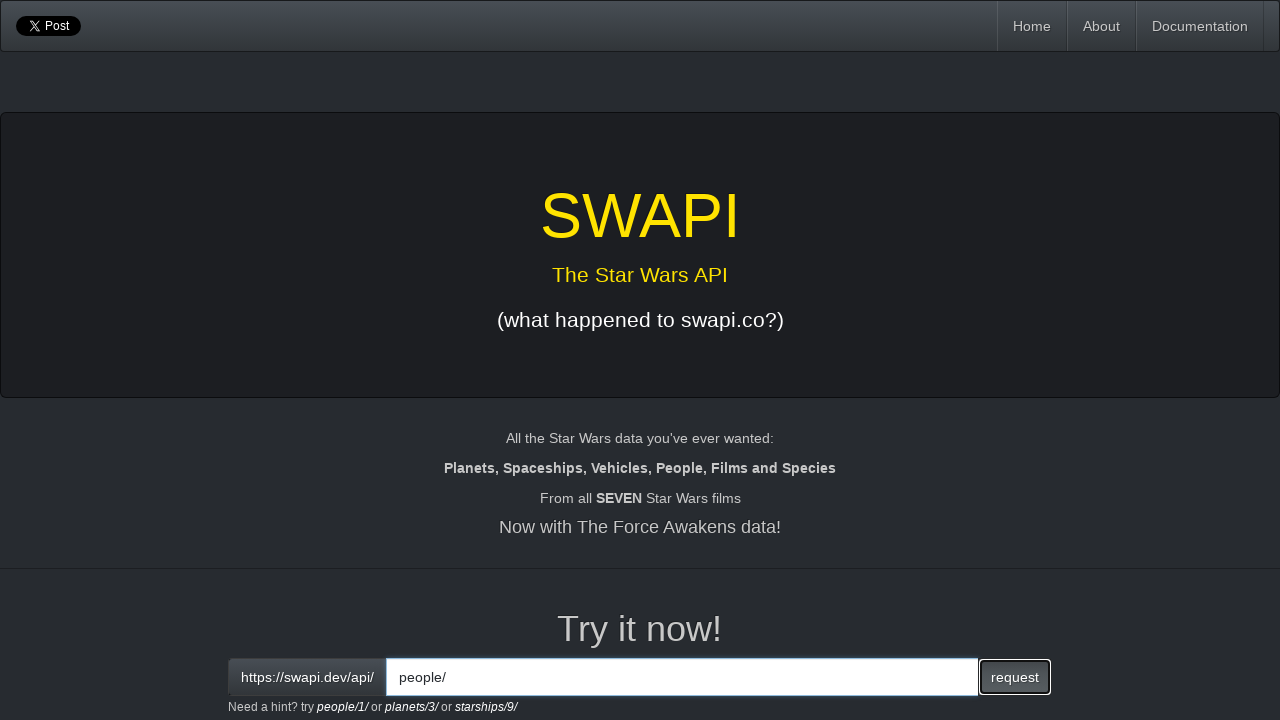

Verified that the API response output is displayed
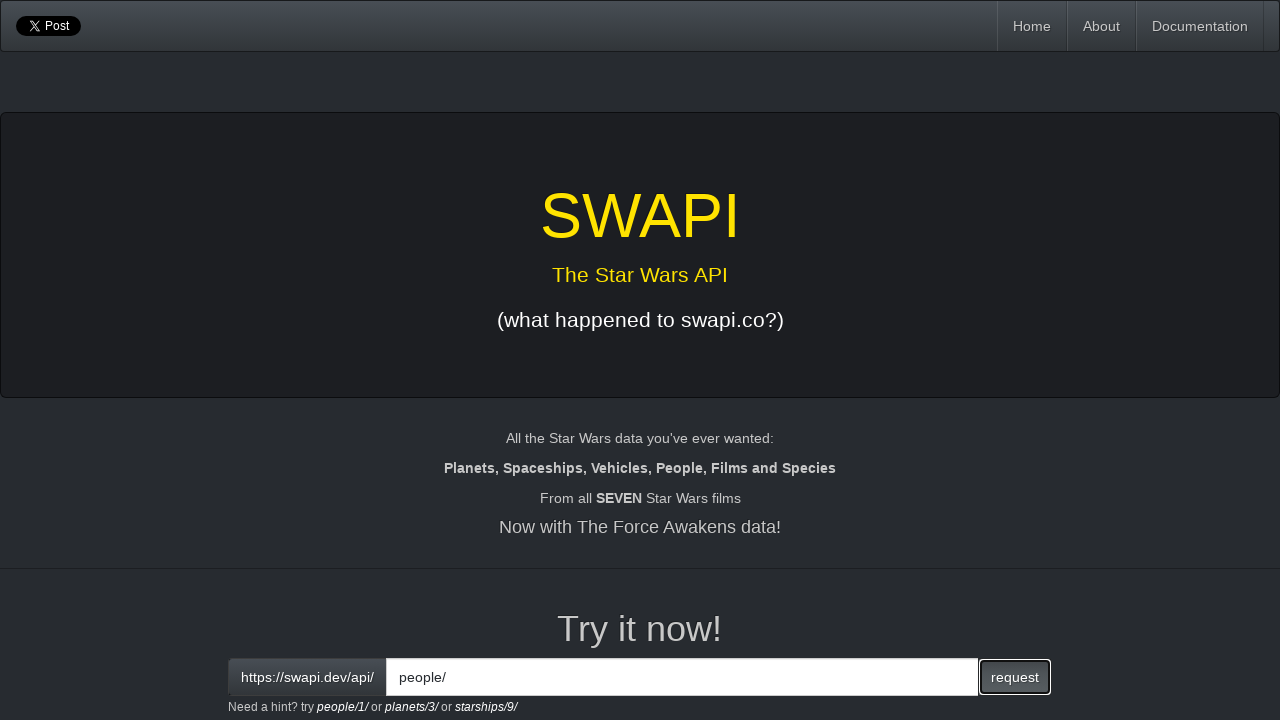

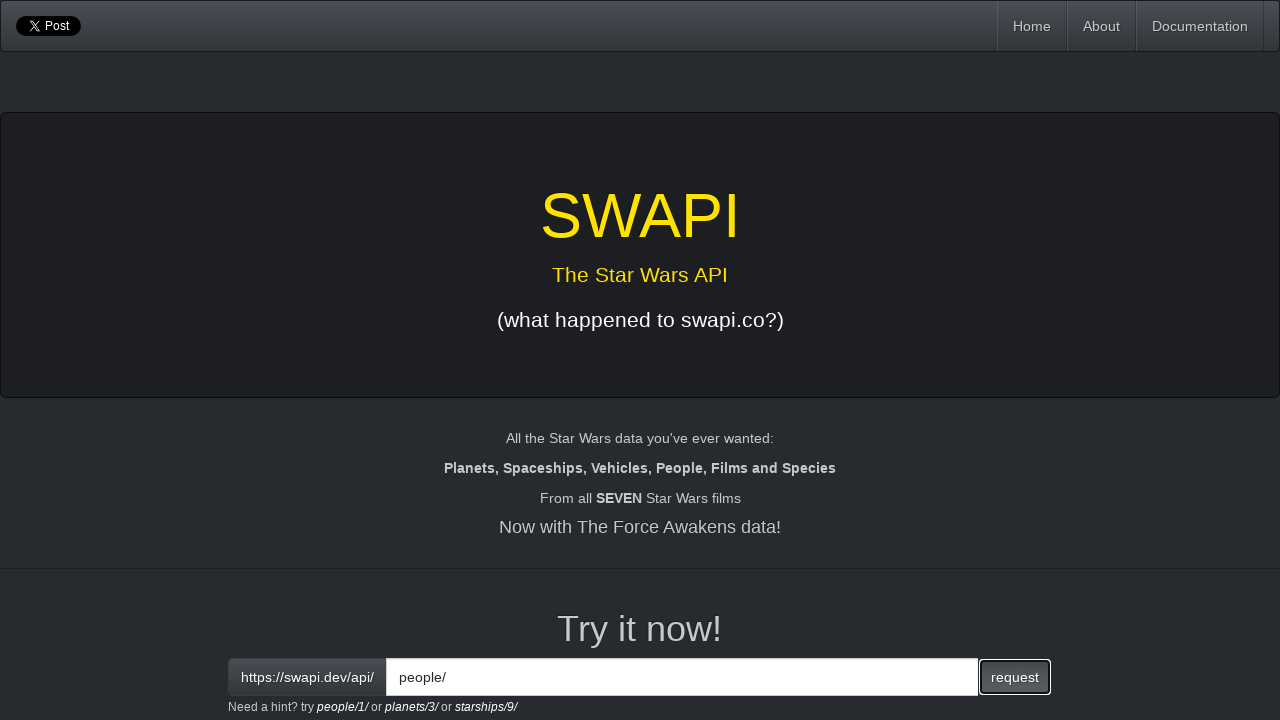